Tests dynamic dropdown functionality by clicking on origin station dropdown, selecting Bengaluru as origin, and Chennai as destination on a flight booking practice page.

Starting URL: https://rahulshettyacademy.com/dropdownsPractise/

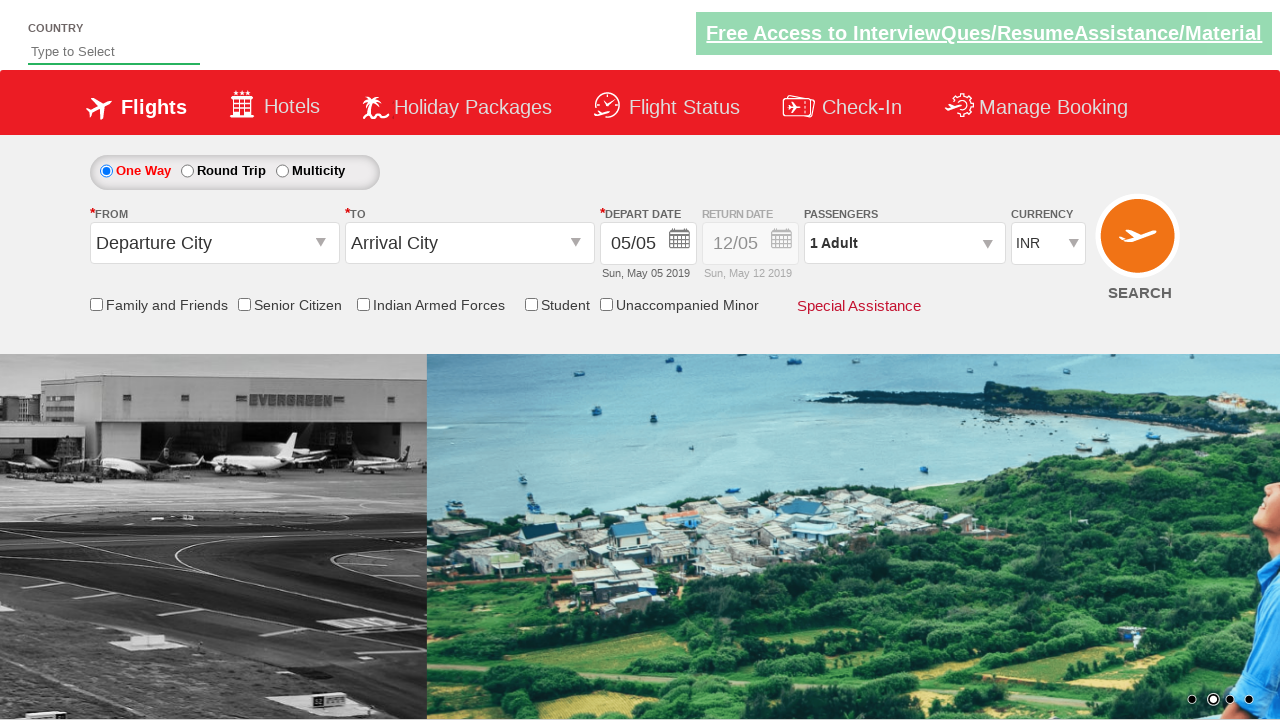

Clicked on origin station dropdown to open it at (214, 243) on #ctl00_mainContent_ddl_originStation1_CTXT
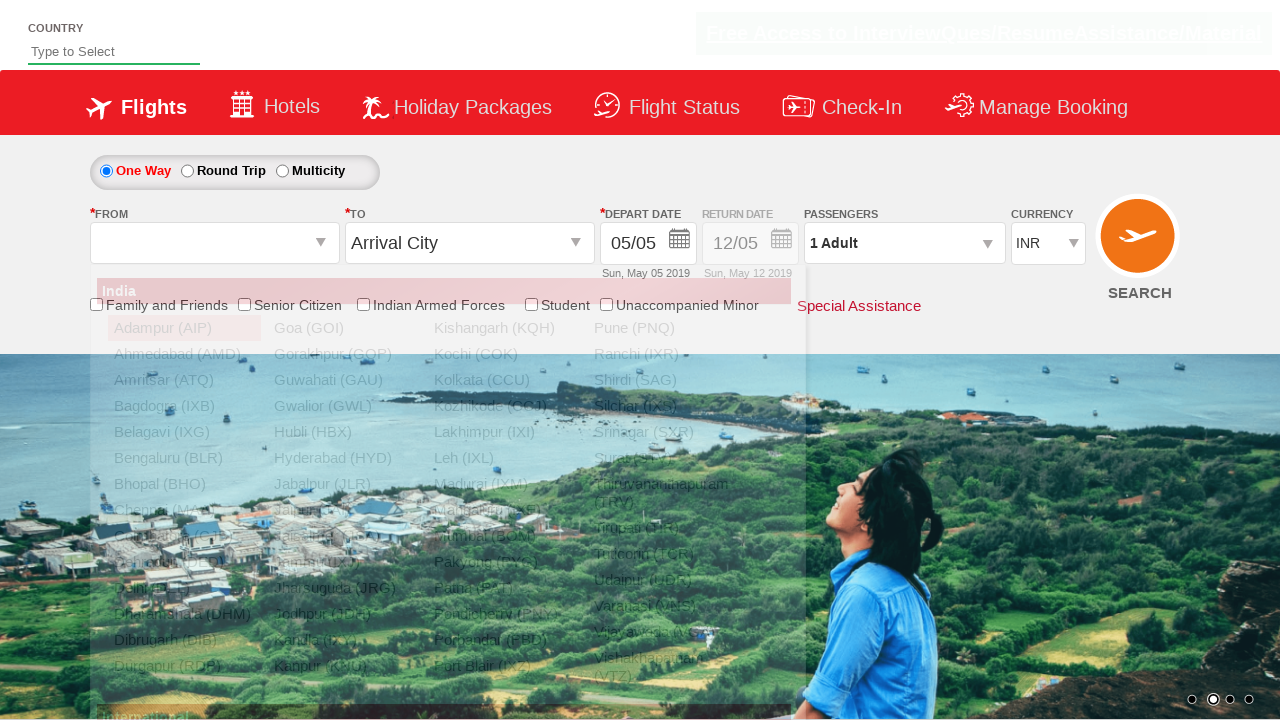

Selected Bengaluru (BLR) as origin station at (184, 458) on xpath=//a[@text='Bengaluru (BLR)']
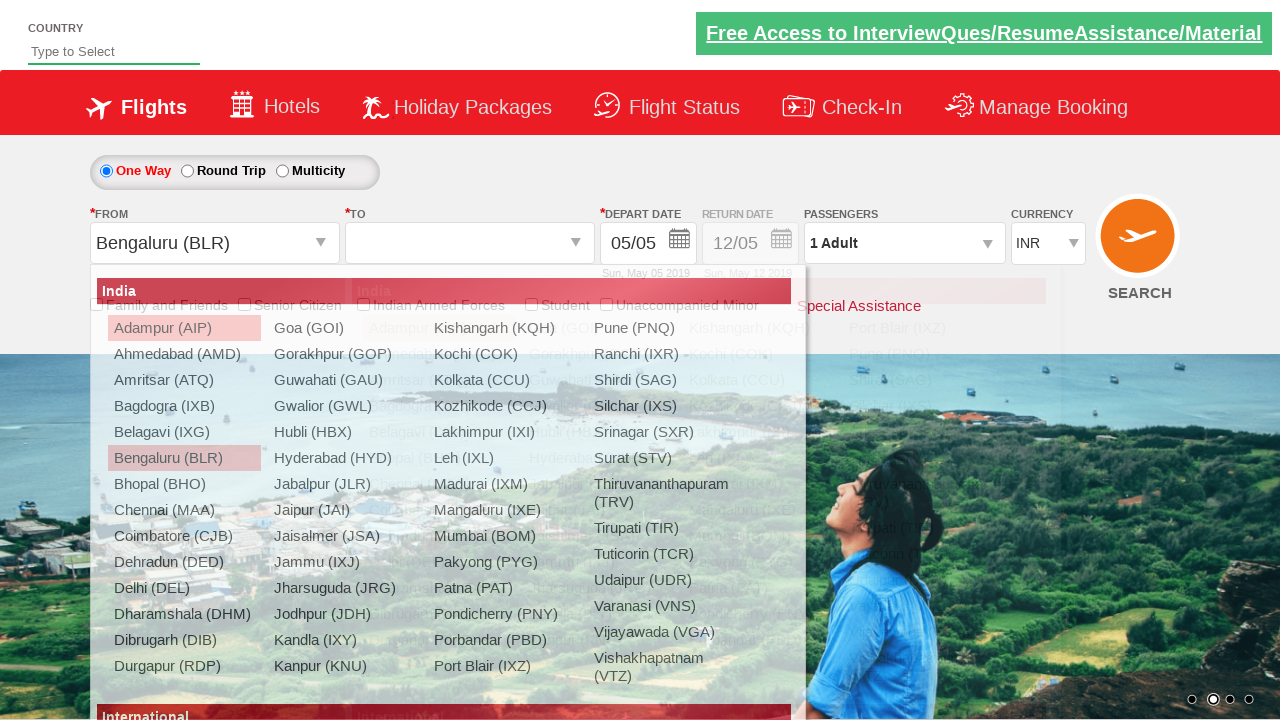

Waited for destination dropdown to be ready
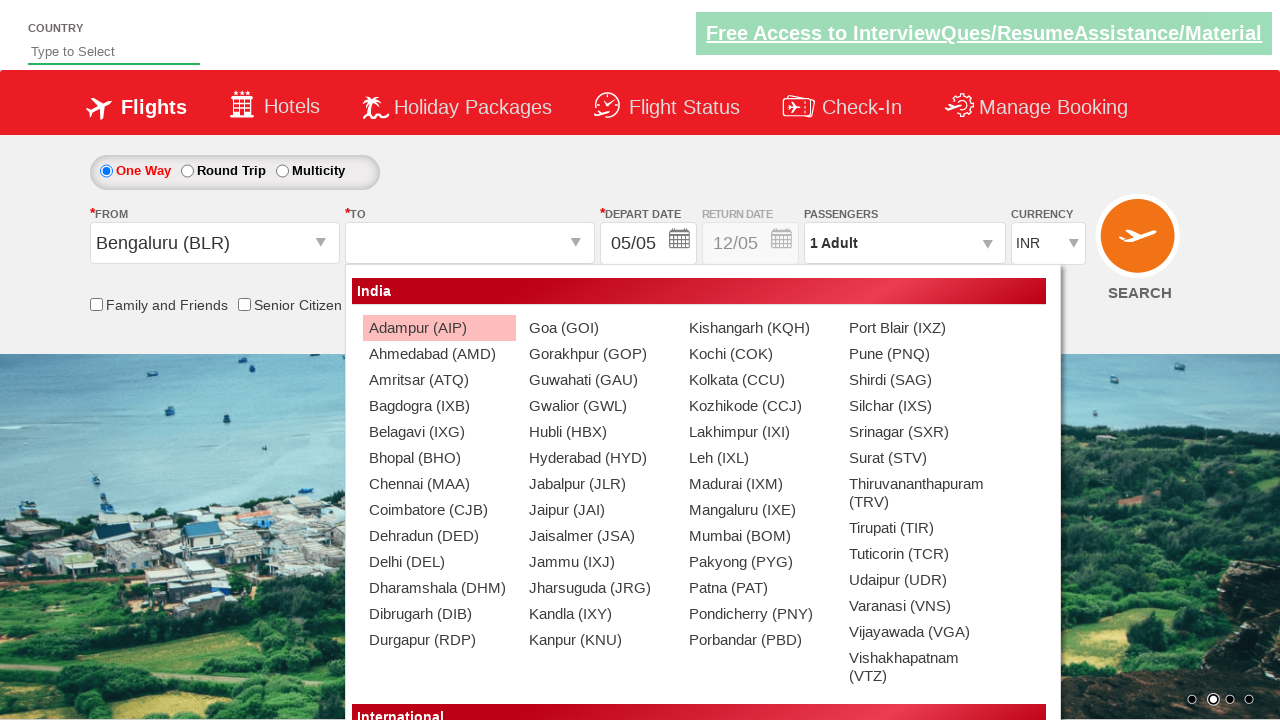

Selected Chennai (MAA) as destination station at (439, 484) on xpath=//div[@id='glsctl00_mainContent_ddl_destinationStation1_CTNR']//a[@value='
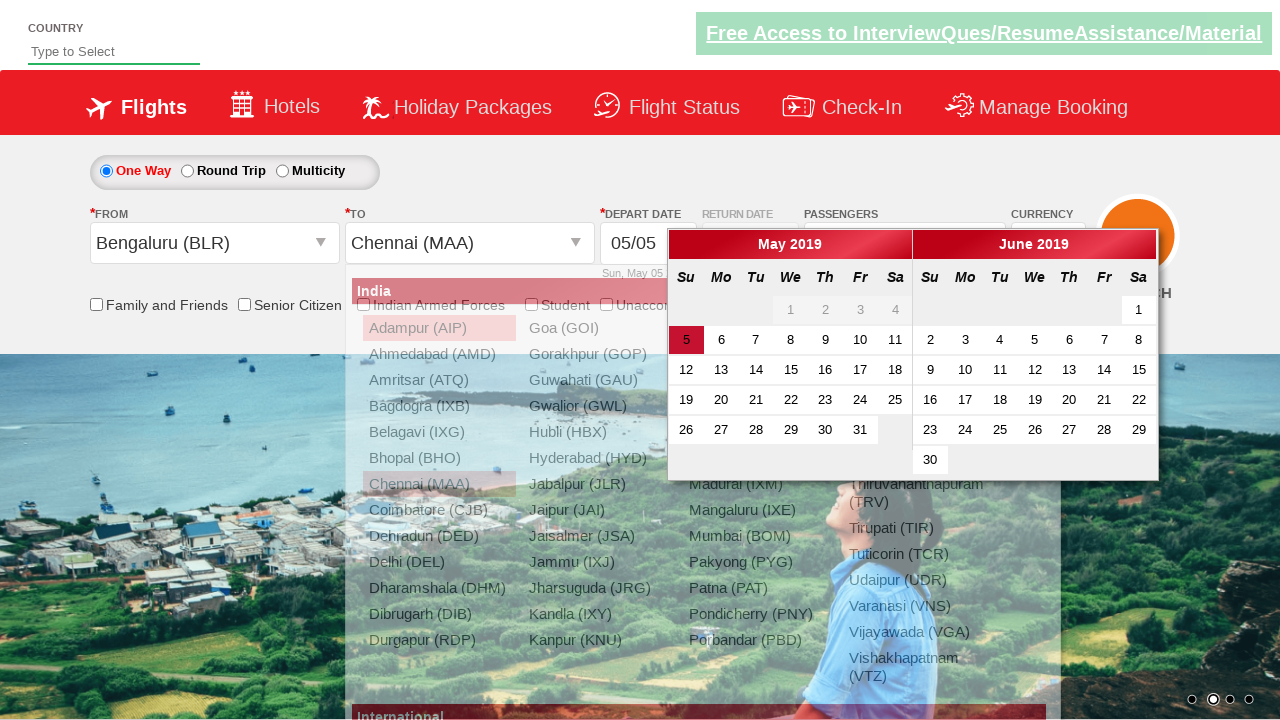

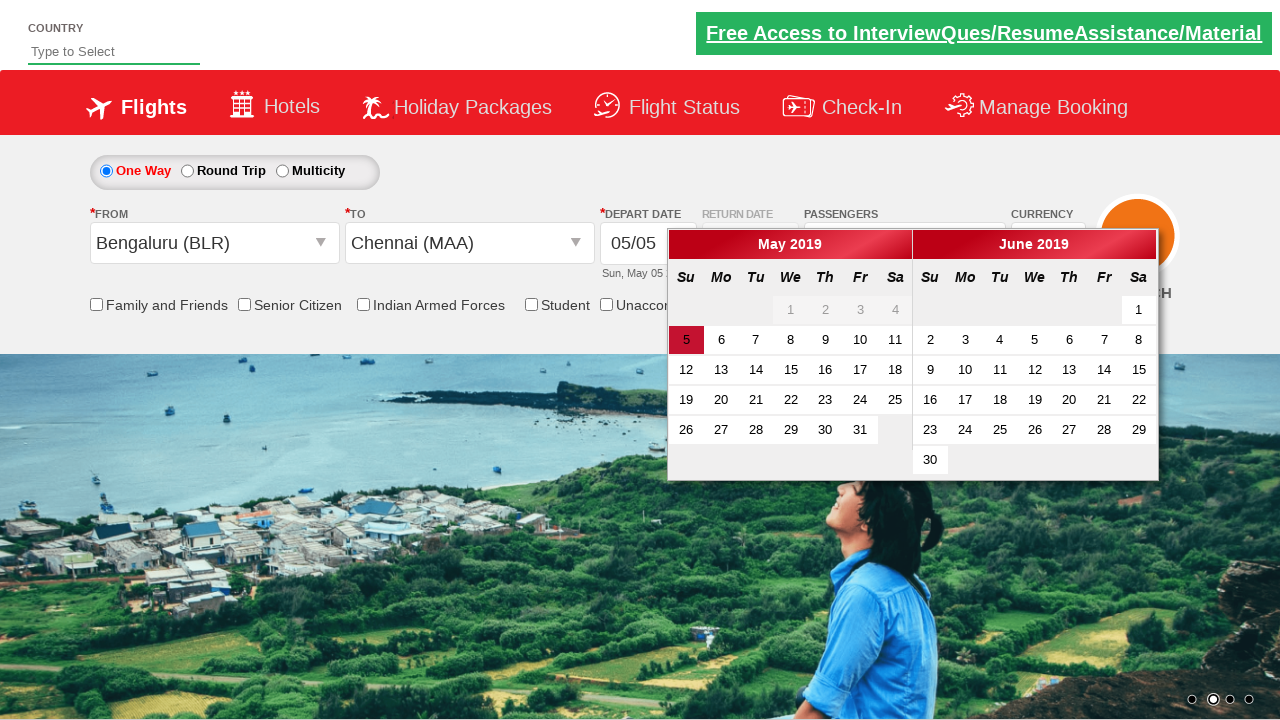